Tests file upload functionality by selecting a file using the file input element on the upload-download demo page

Starting URL: https://demoqa.com/upload-download

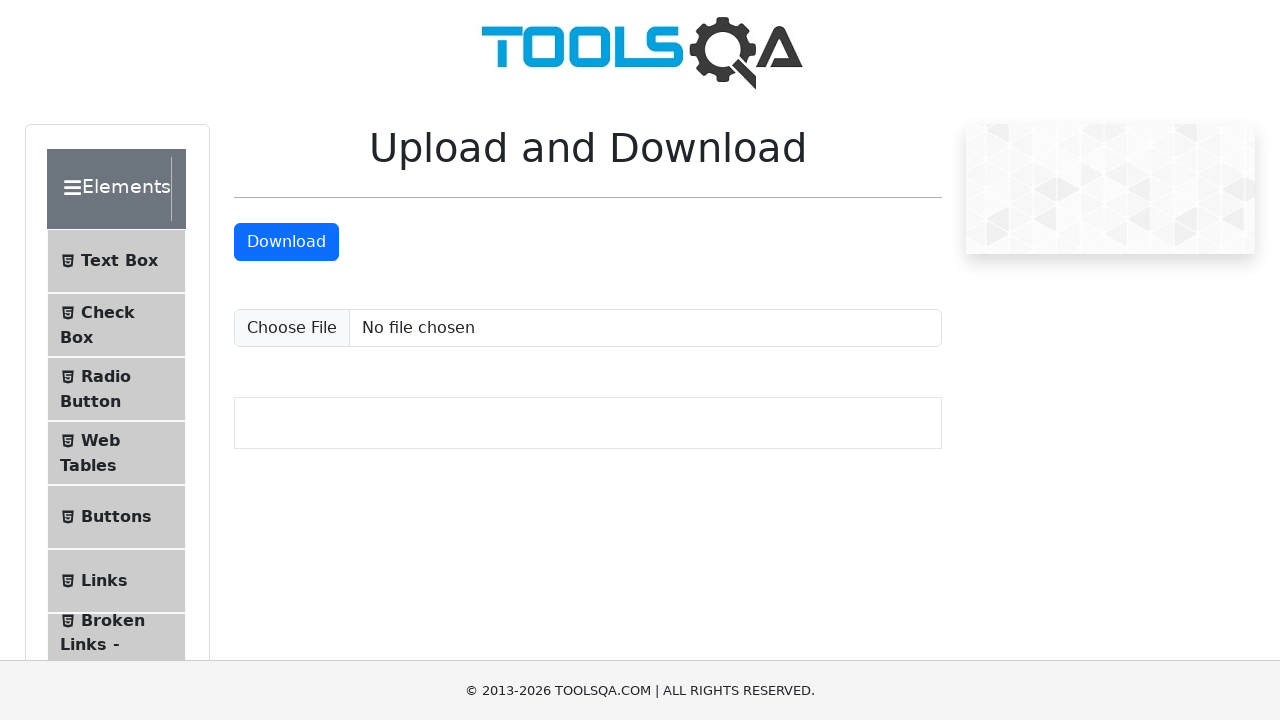

Created temporary test file at /tmp/test_upload.txt
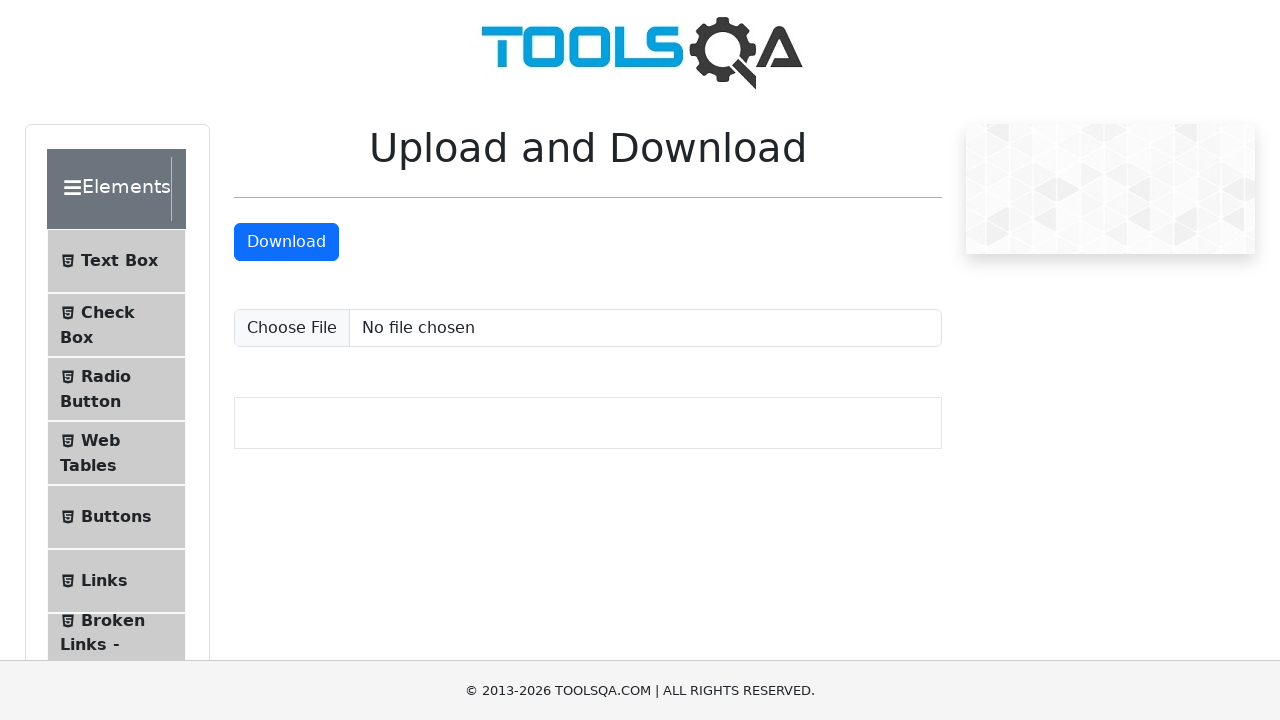

Selected test file for upload using file input element
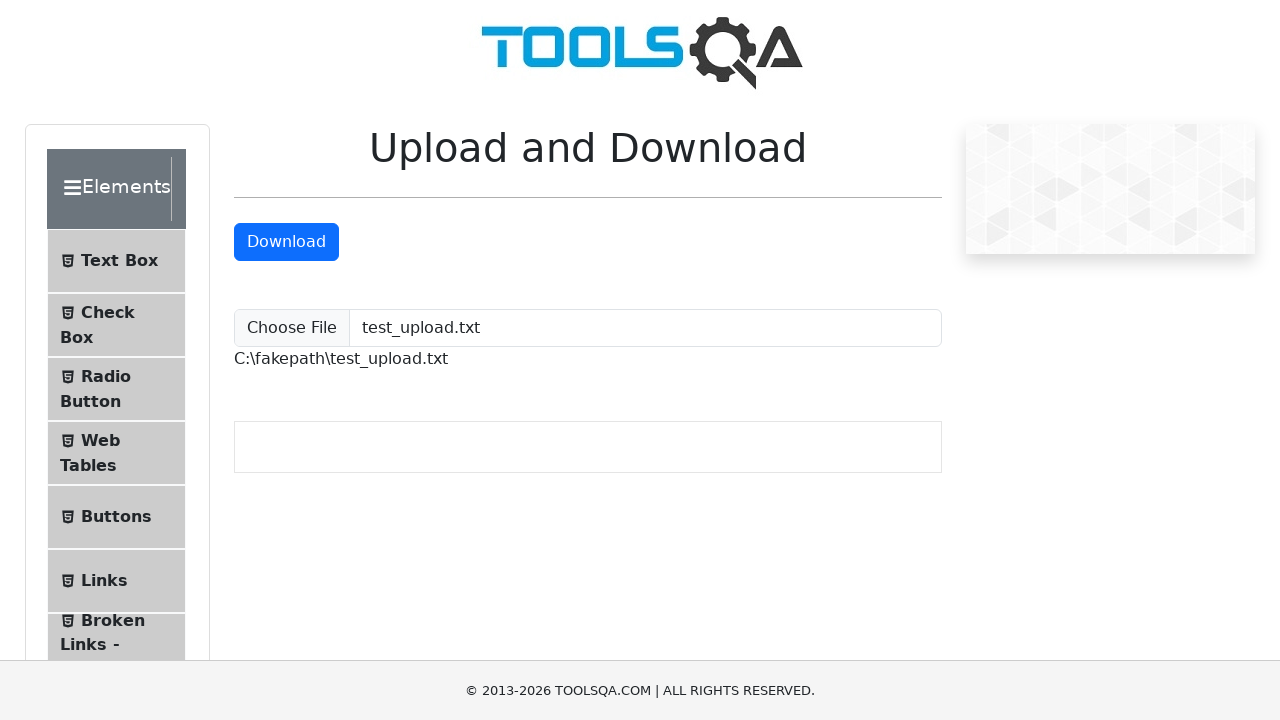

Upload confirmation element appeared
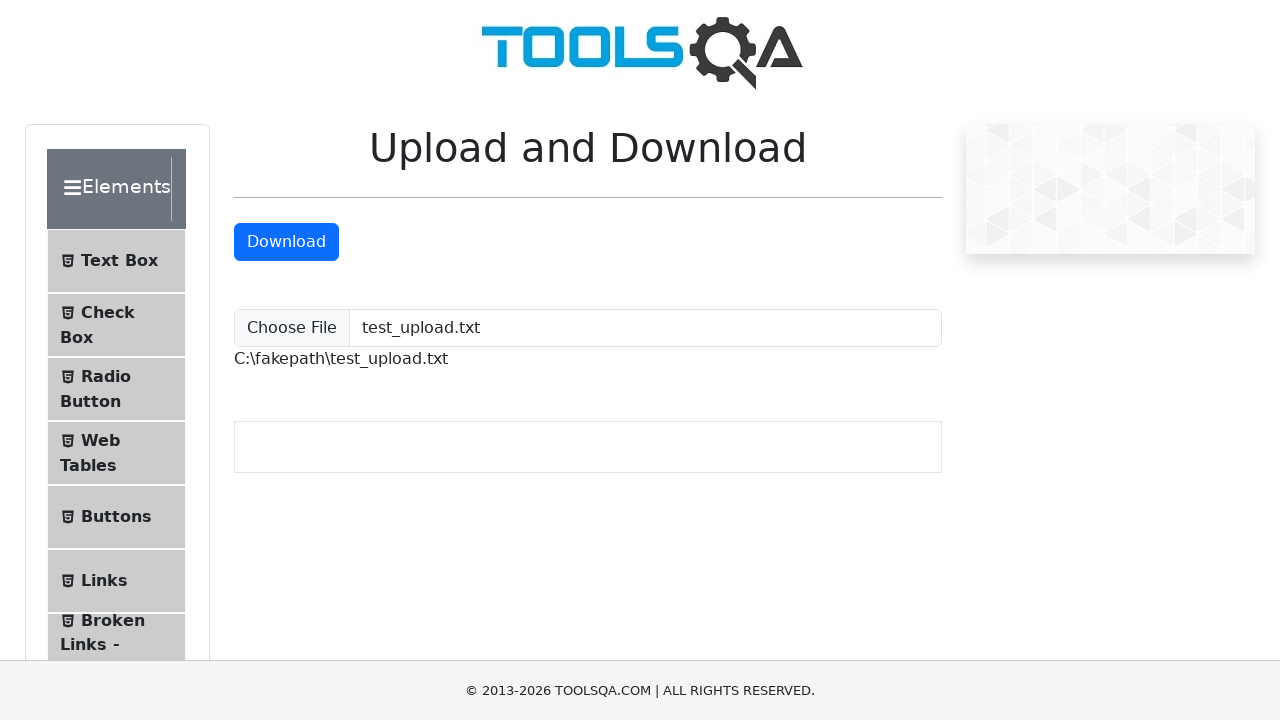

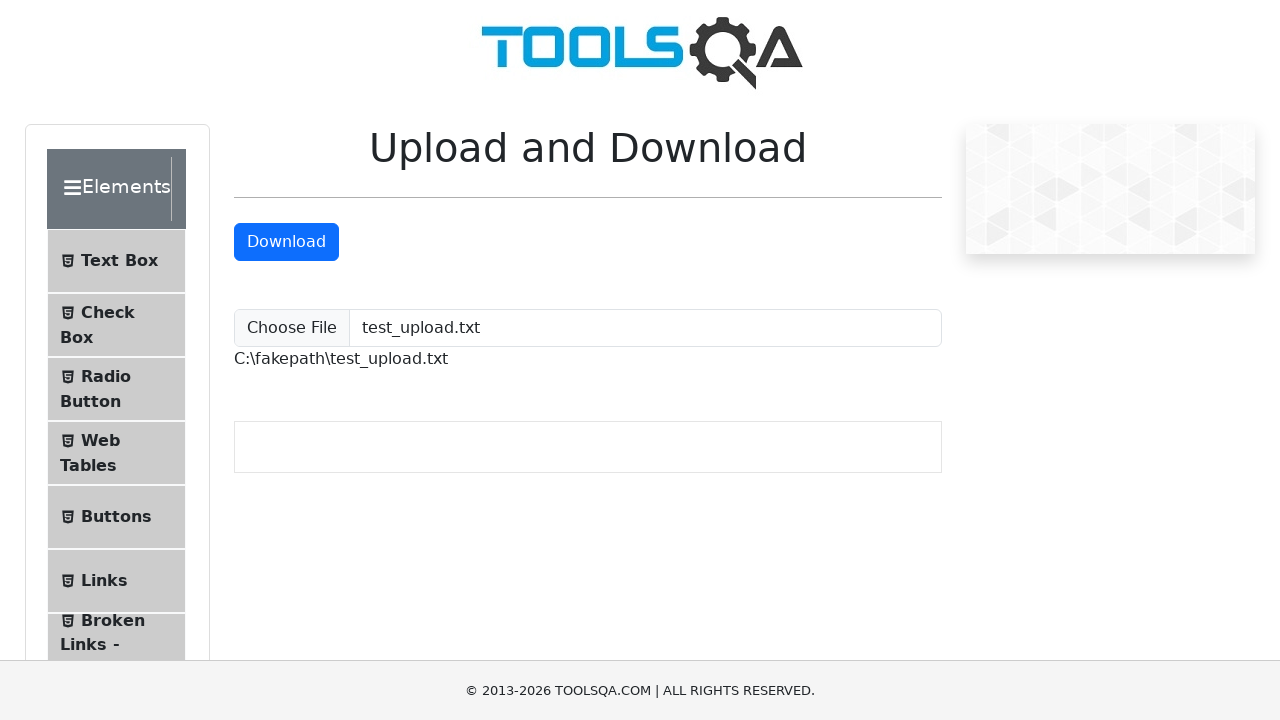